Navigates to Python.org, finds the PyPI menu item in the navigation menu, and clicks on it to navigate to the PyPI website.

Starting URL: http://python.org

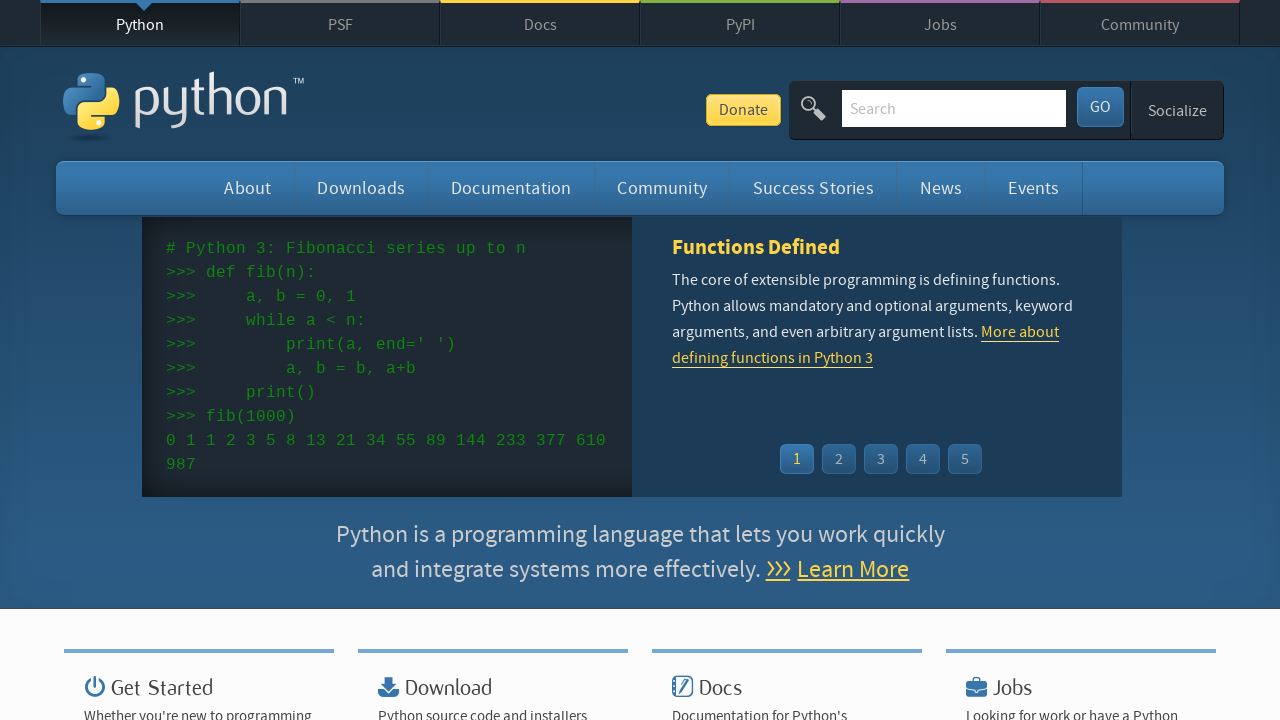

Navigation menu loaded
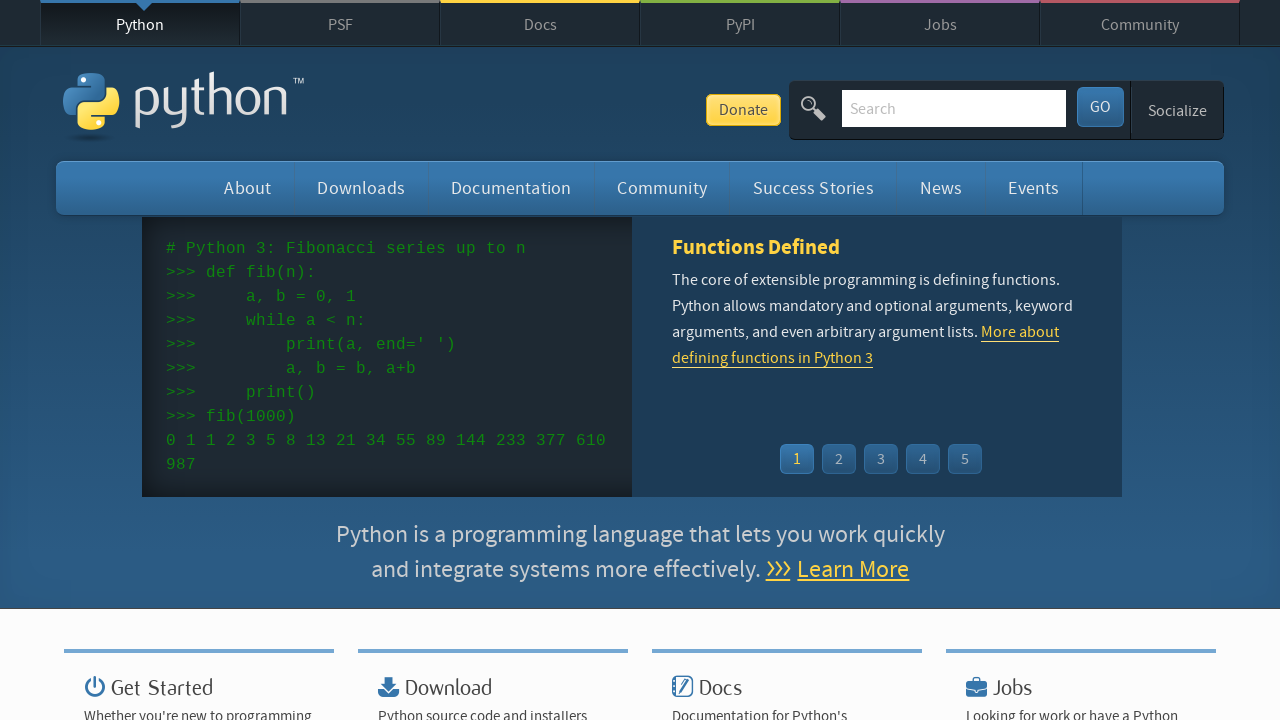

Clicked PyPI menu item in navigation at (740, 23) on #top ul.menu li:has-text('PyPI')
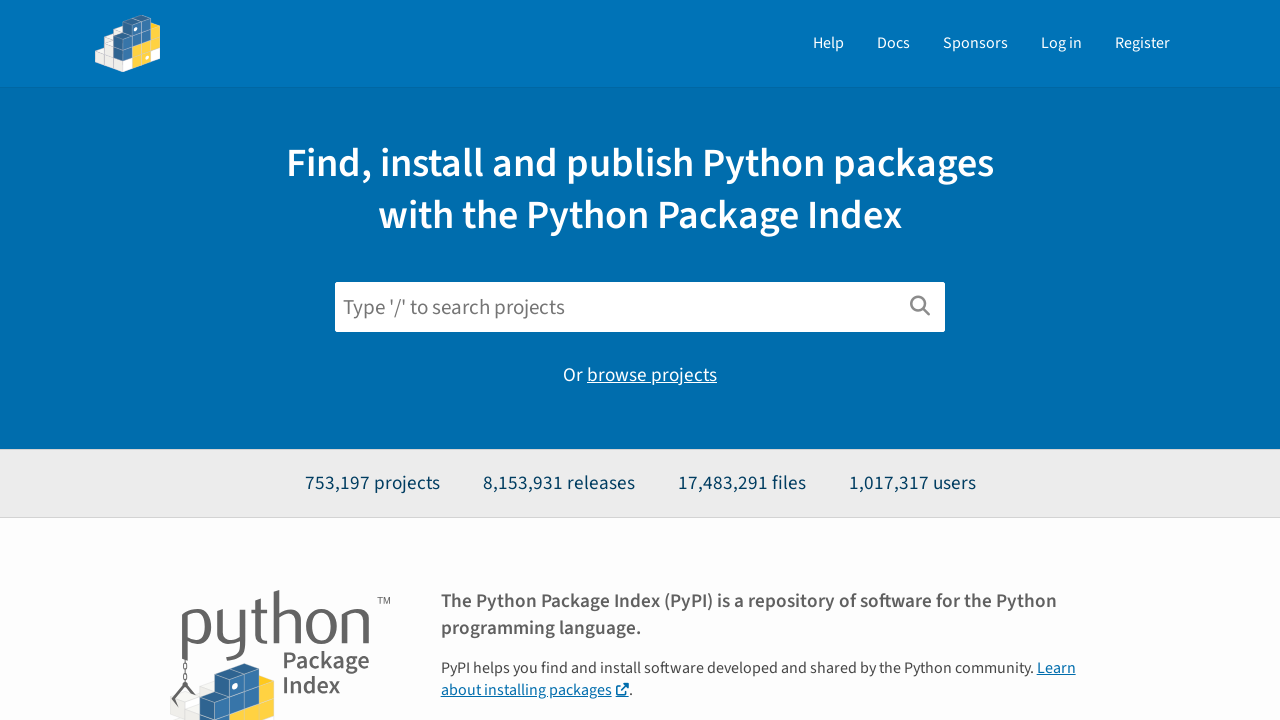

Navigation to PyPI website completed
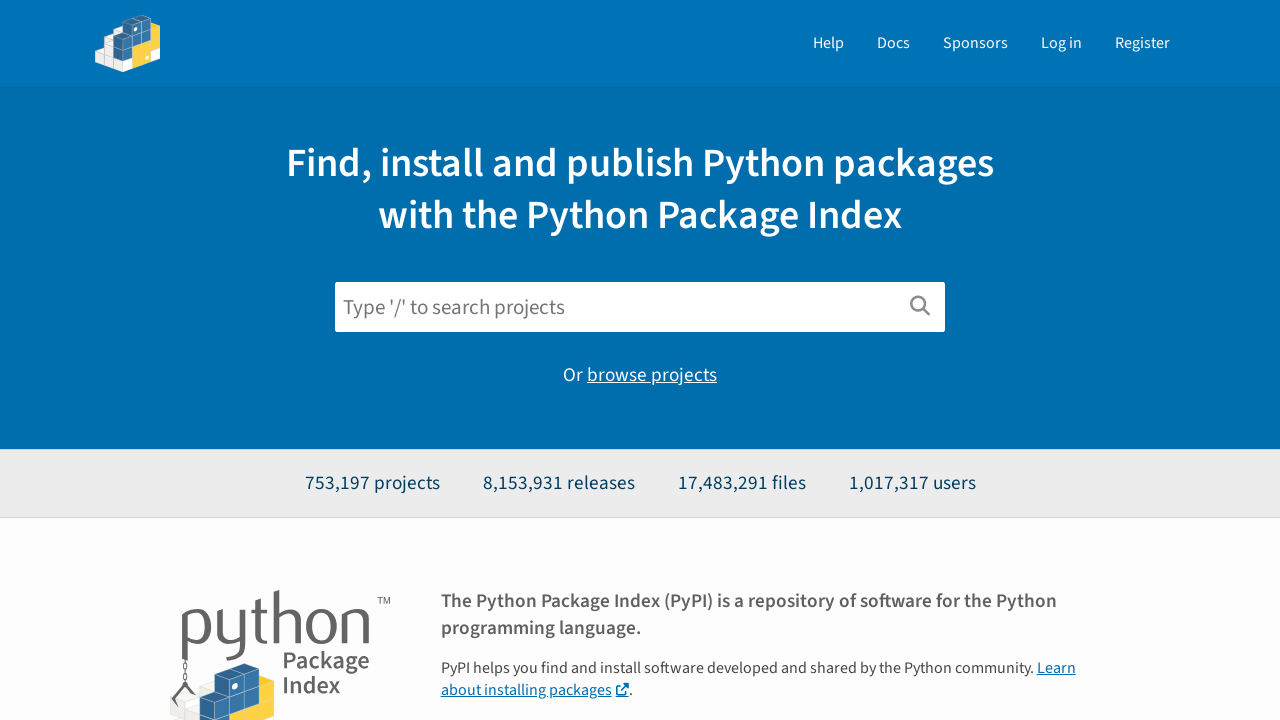

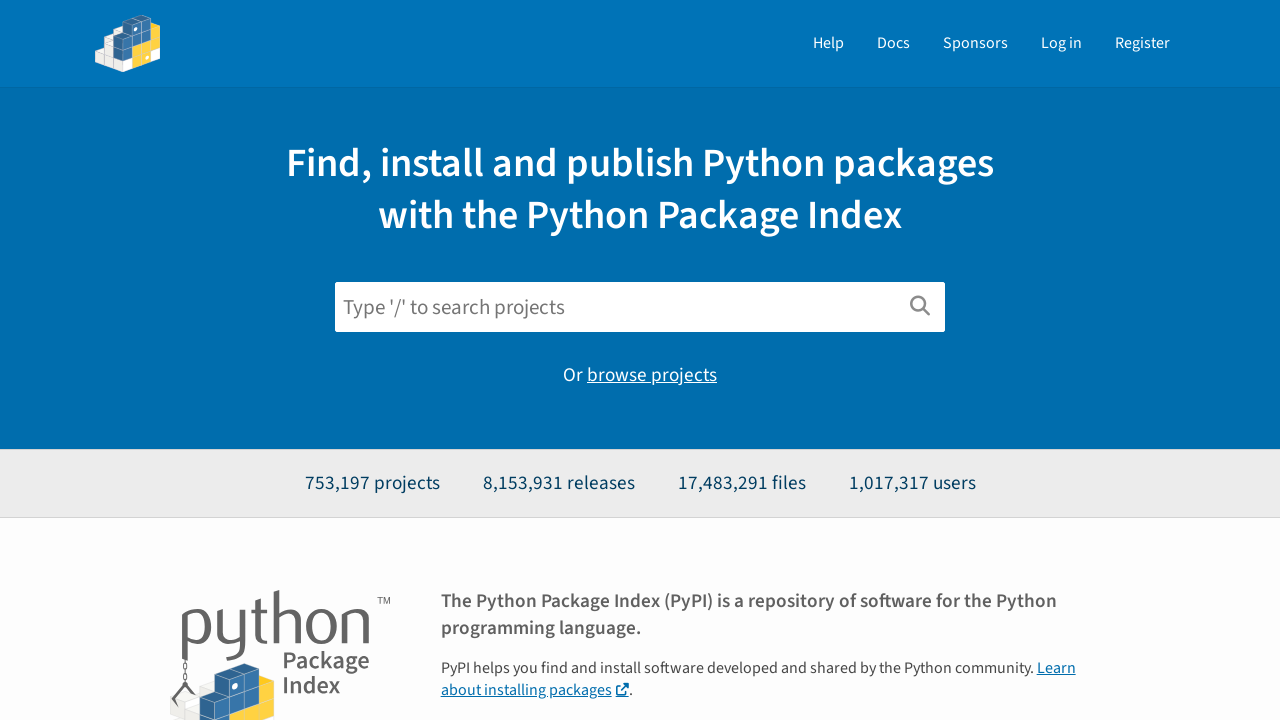